Navigates to the Alsatian GitHub wiki page and verifies the page header title displays "Home"

Starting URL: https://github.com/alsatian-test/alsatian/wiki

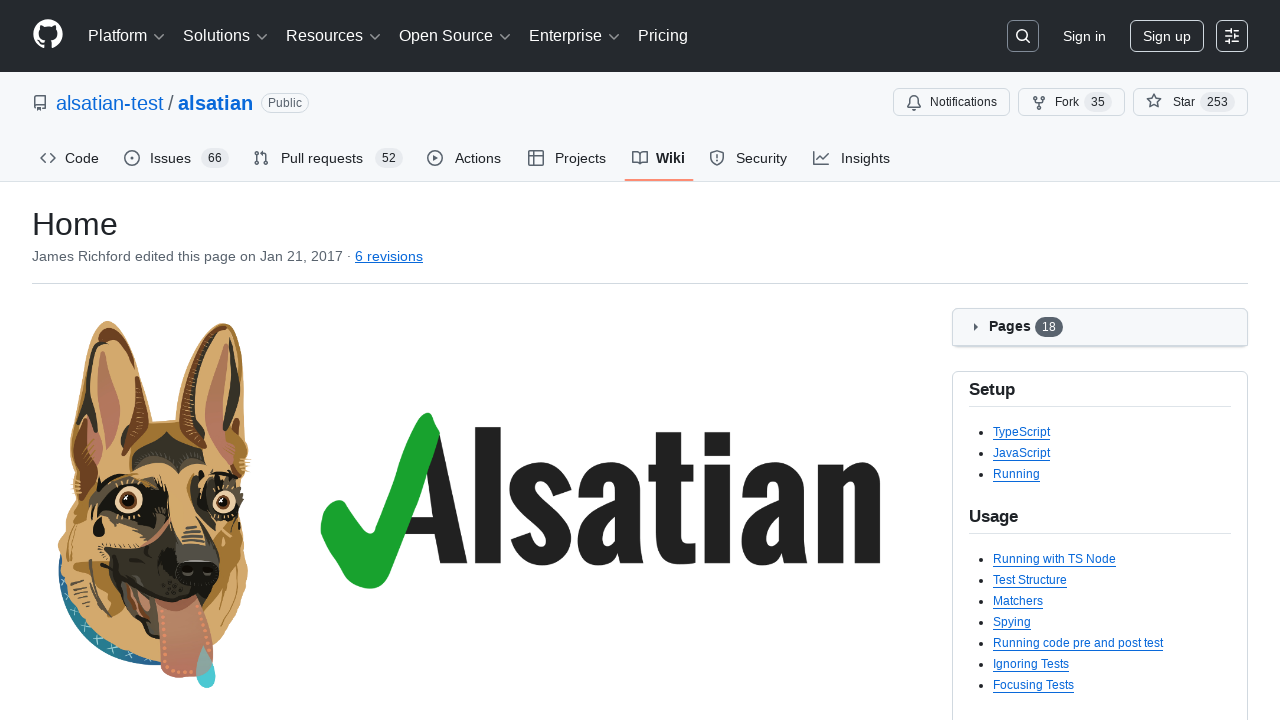

Navigated to Alsatian GitHub wiki page
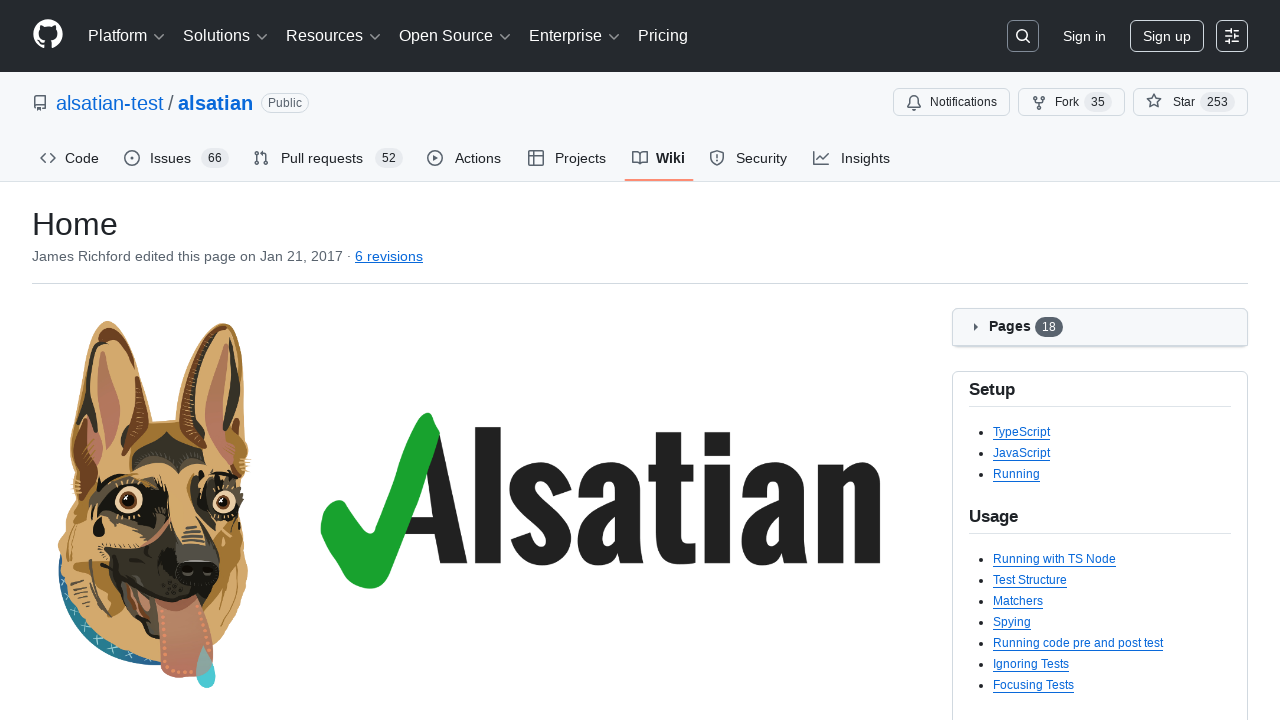

Wiki header title element became visible
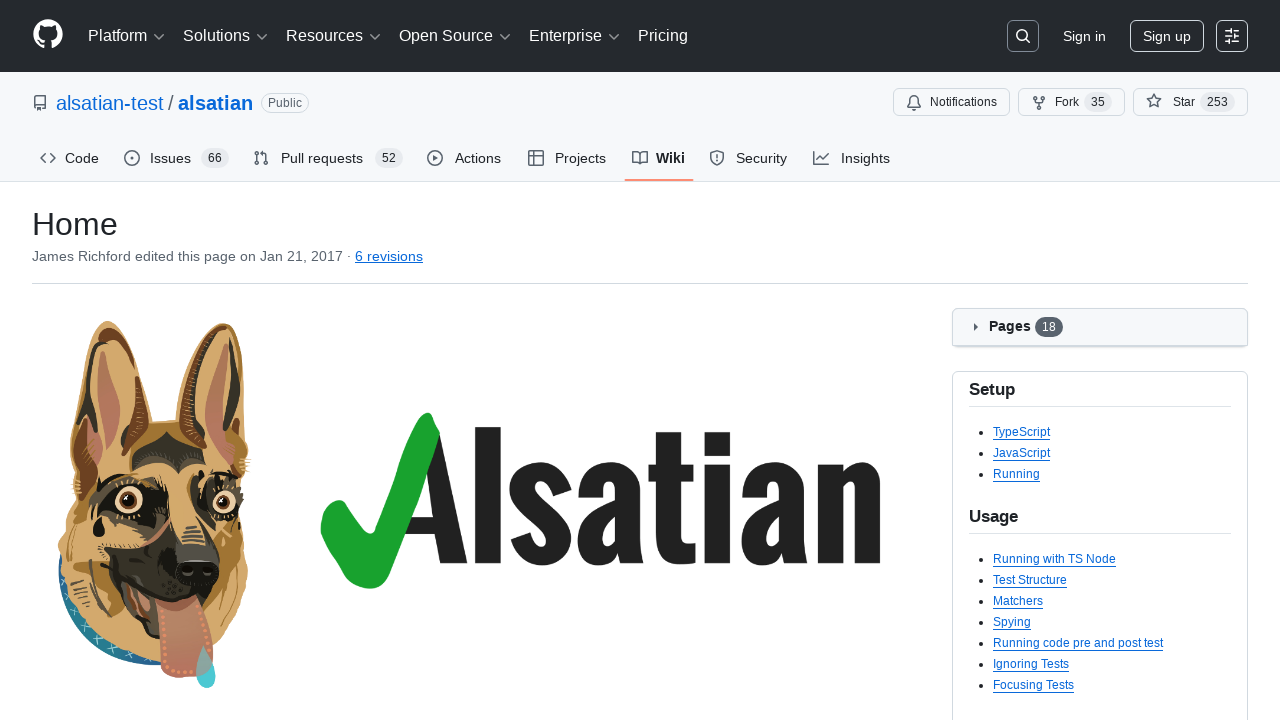

Located the header title element
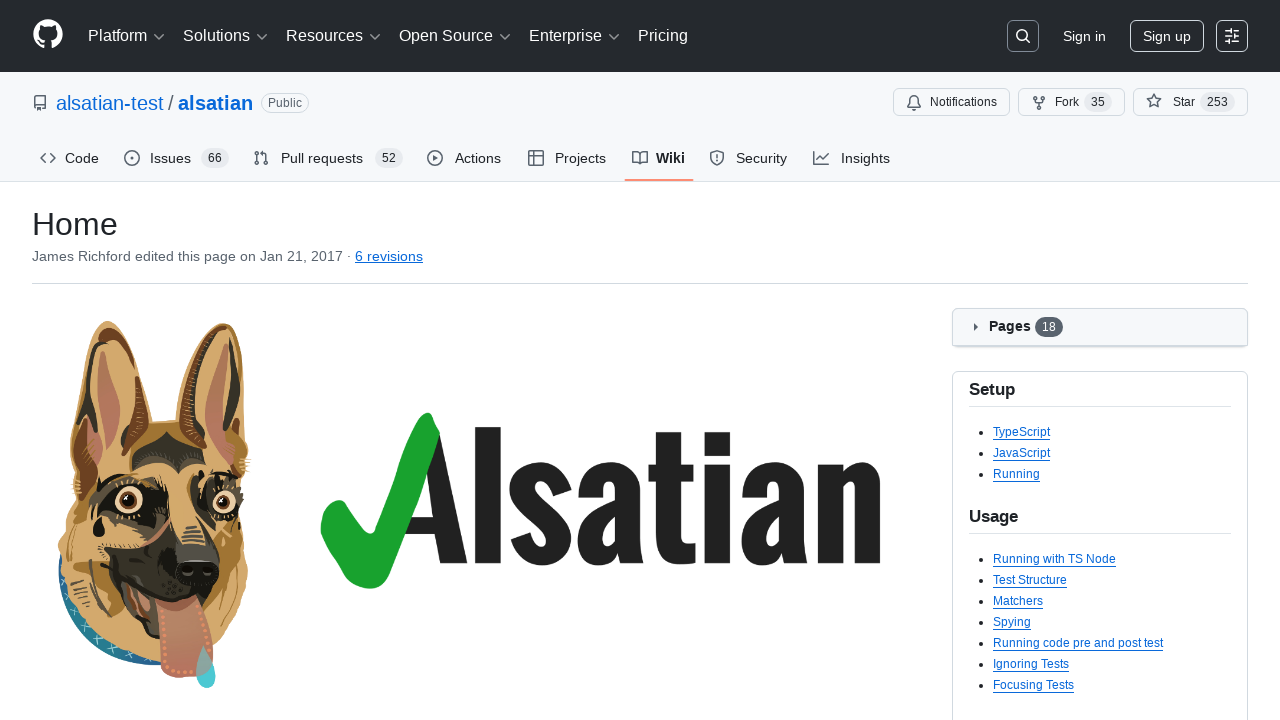

Confirmed header title element is visible
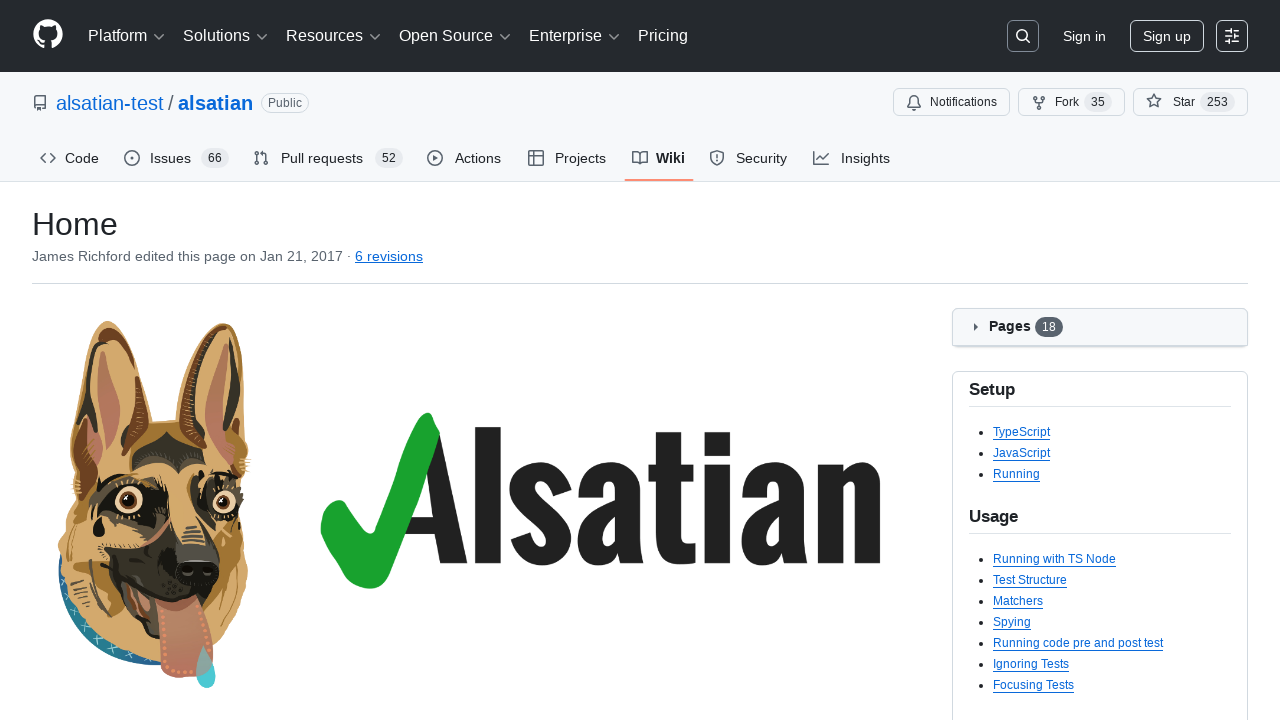

Retrieved header title text: 'Home'
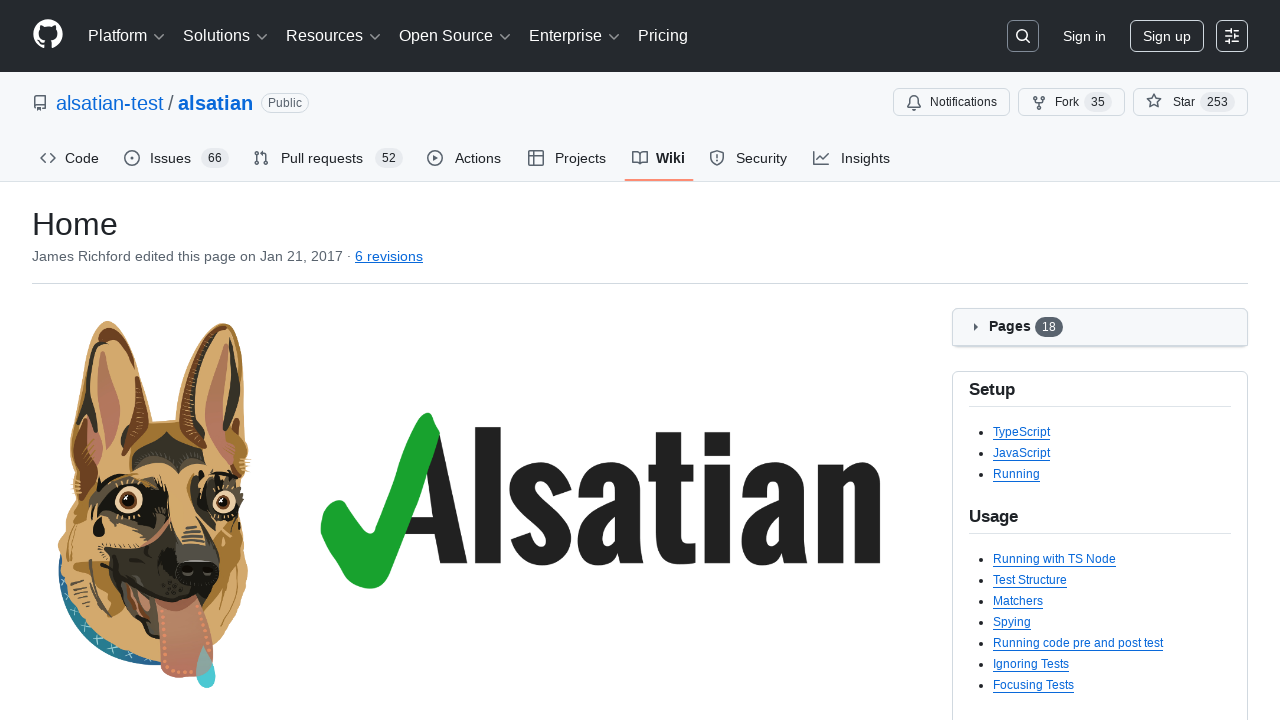

Verified page header title displays 'Home'
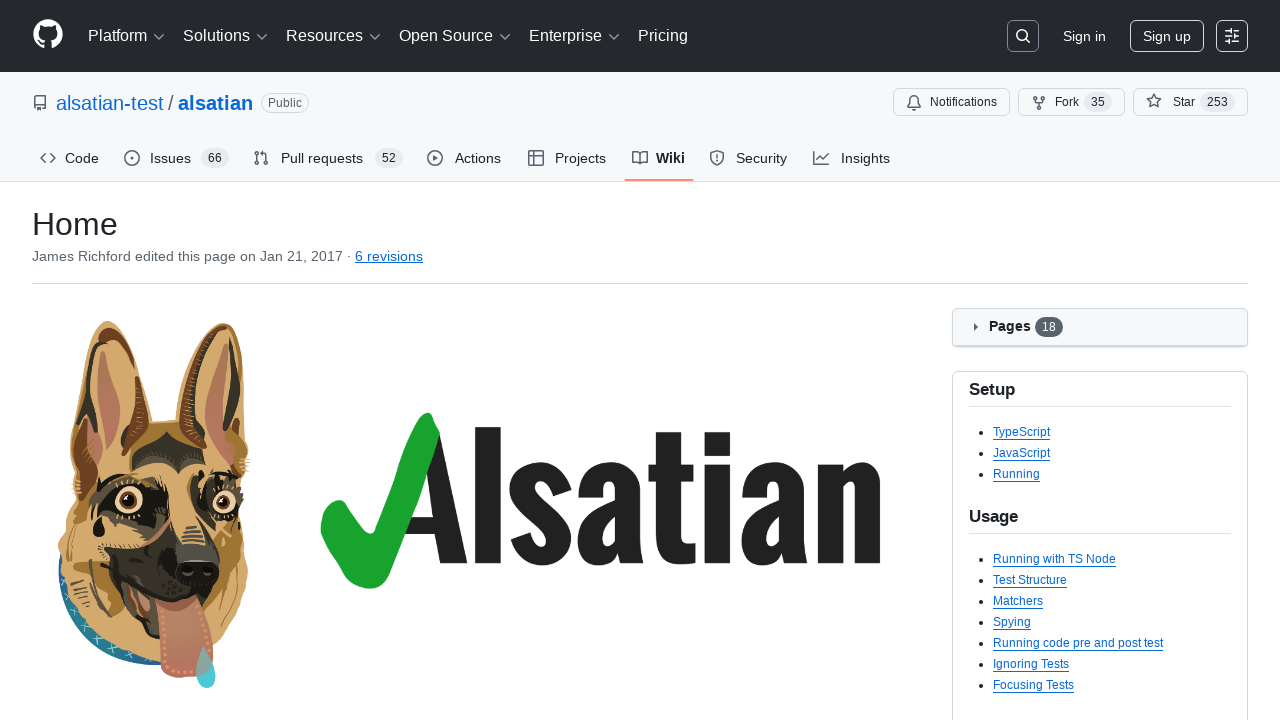

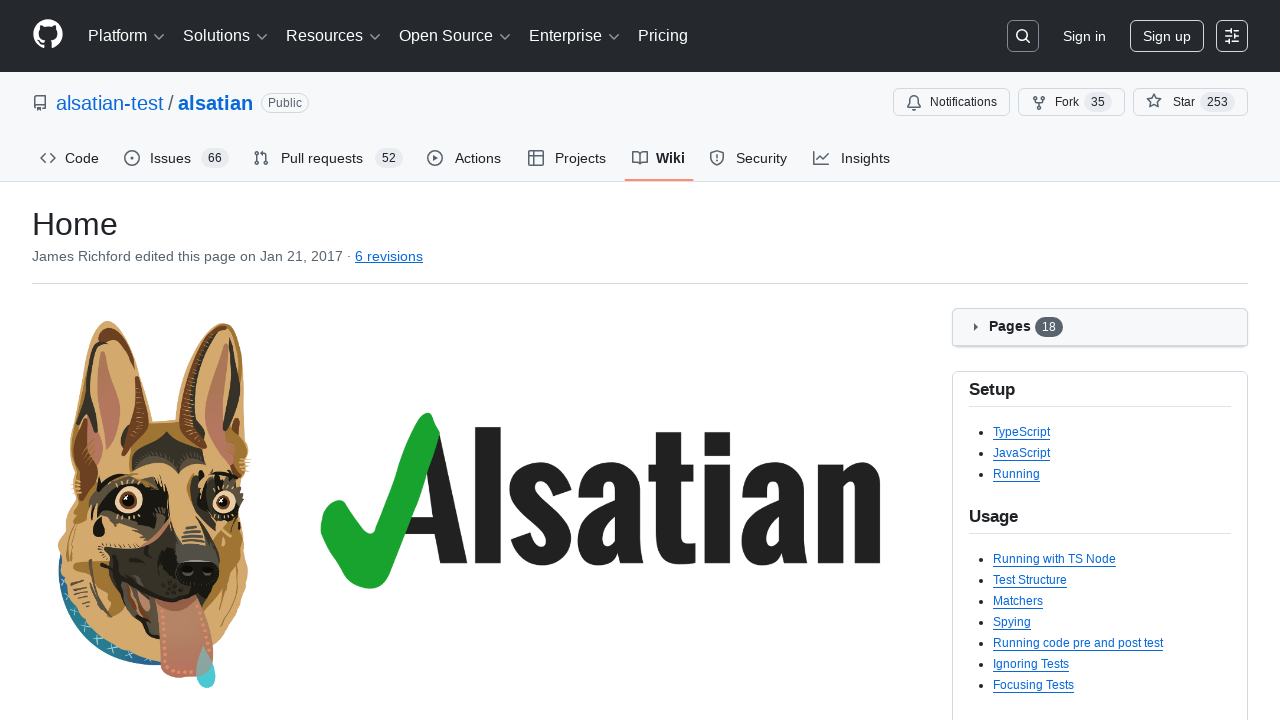